Solves a math captcha by calculating a formula based on a displayed value, then fills the answer and completes robot verification checkboxes before submitting

Starting URL: https://suninjuly.github.io/math.html

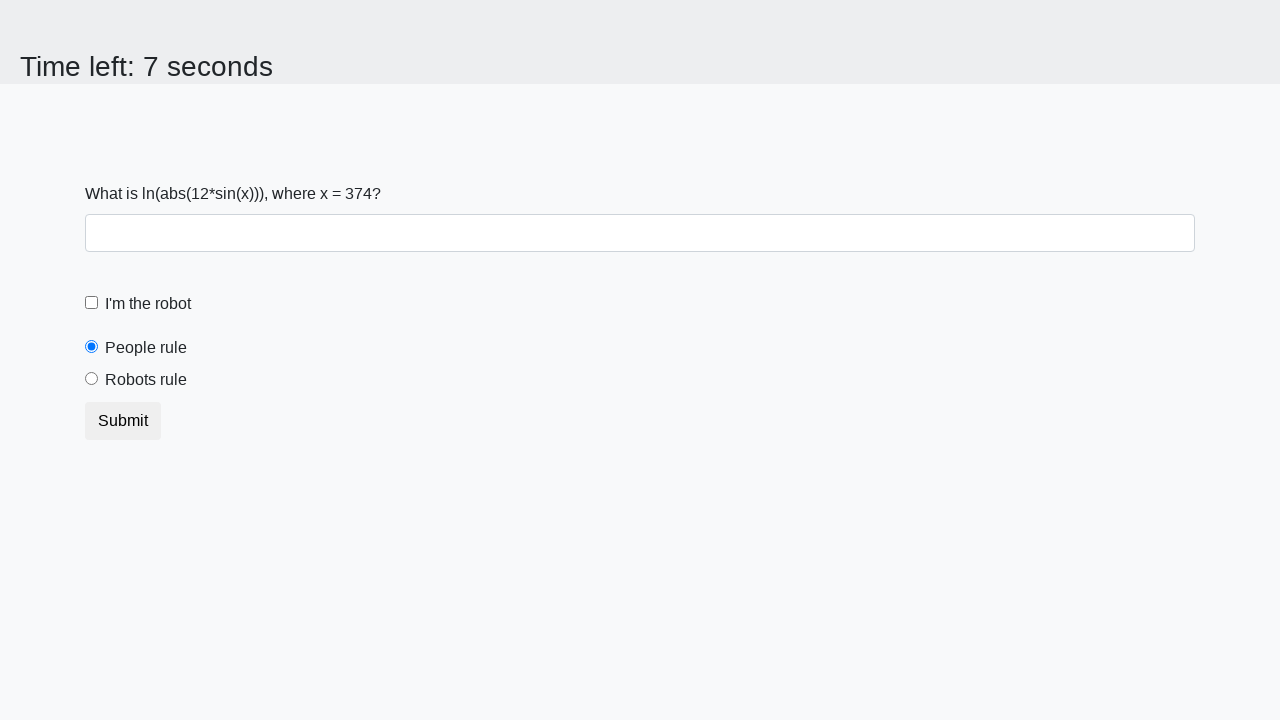

Located the input value element
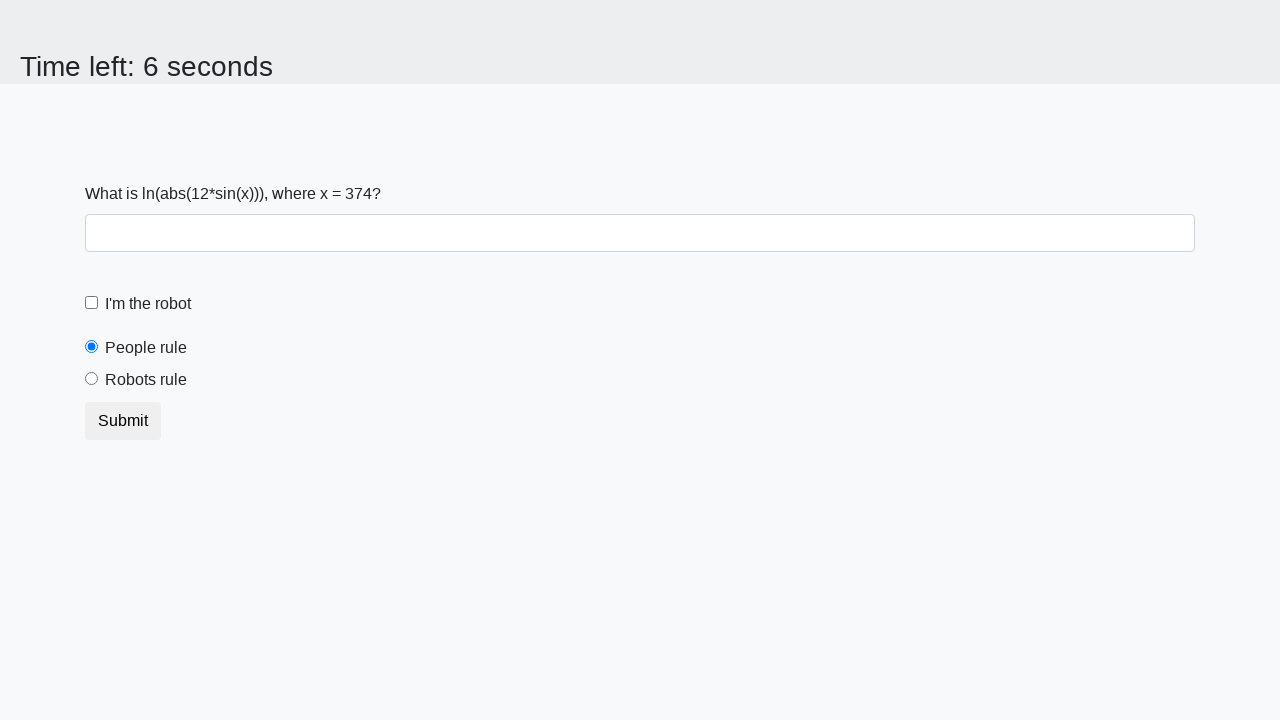

Extracted input value from page: 374
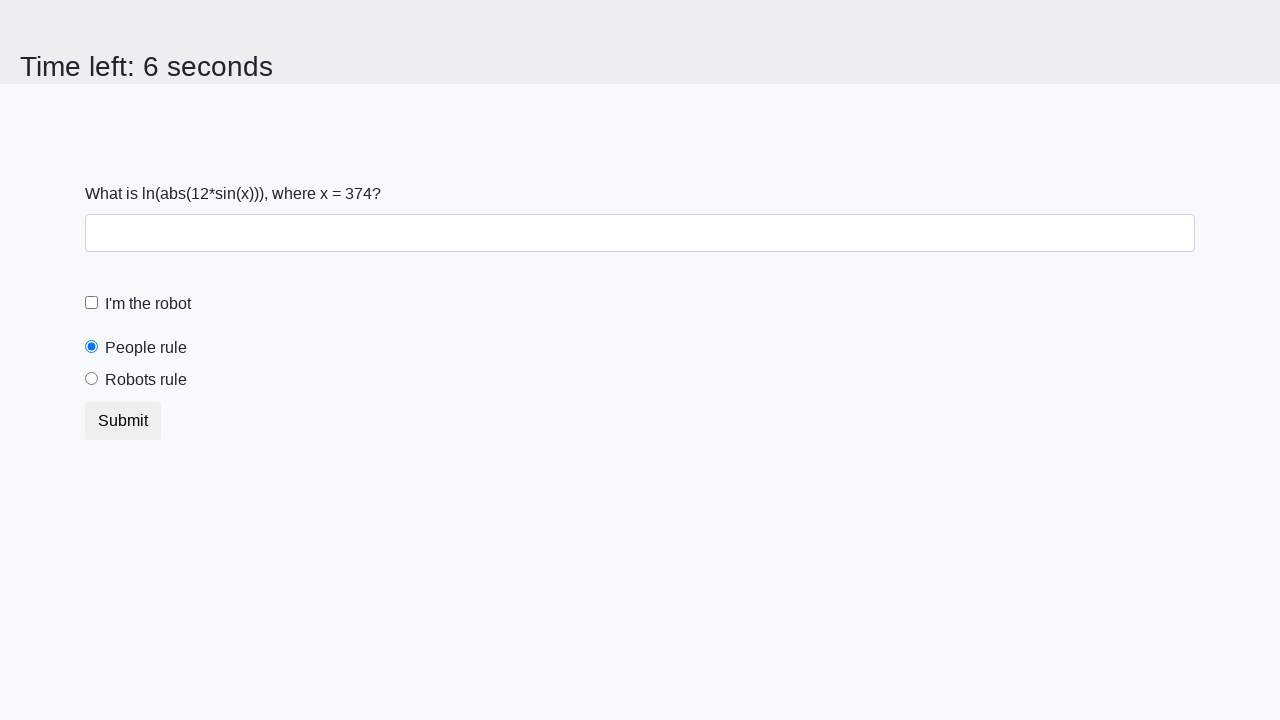

Calculated math formula result: 0.5871665623865273
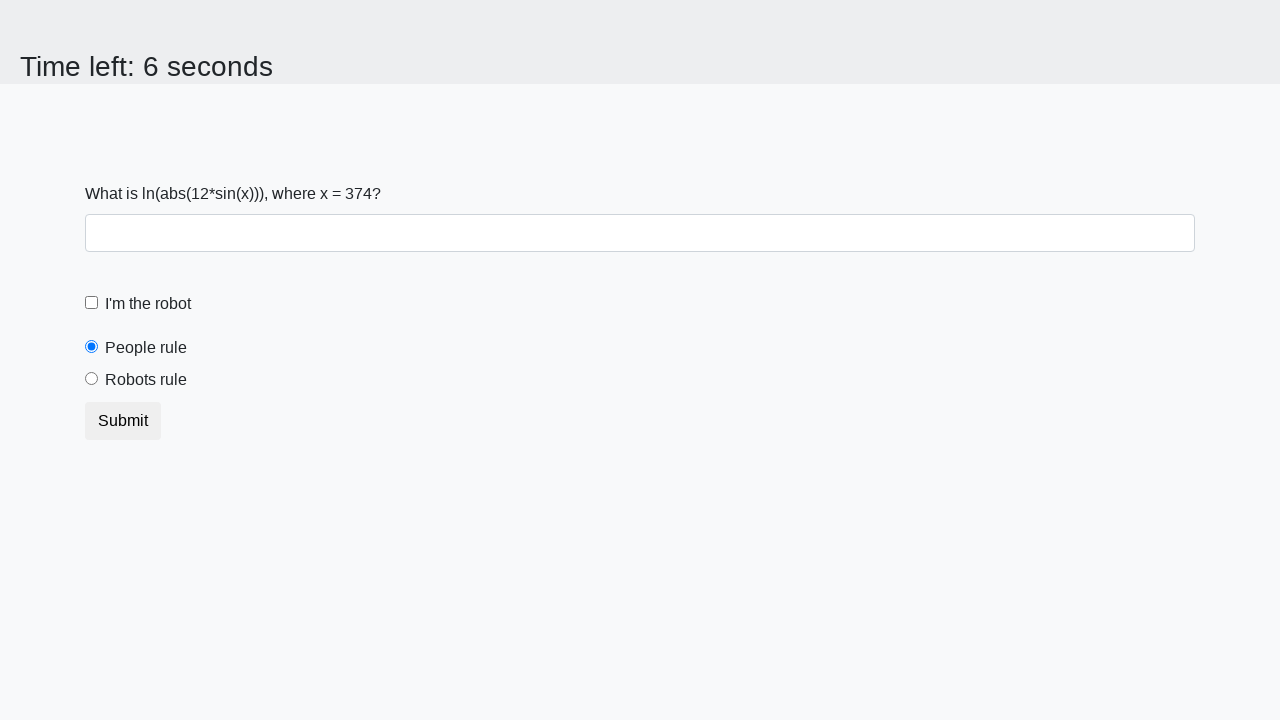

Filled answer field with calculated value: 0.5871665623865273 on #answer
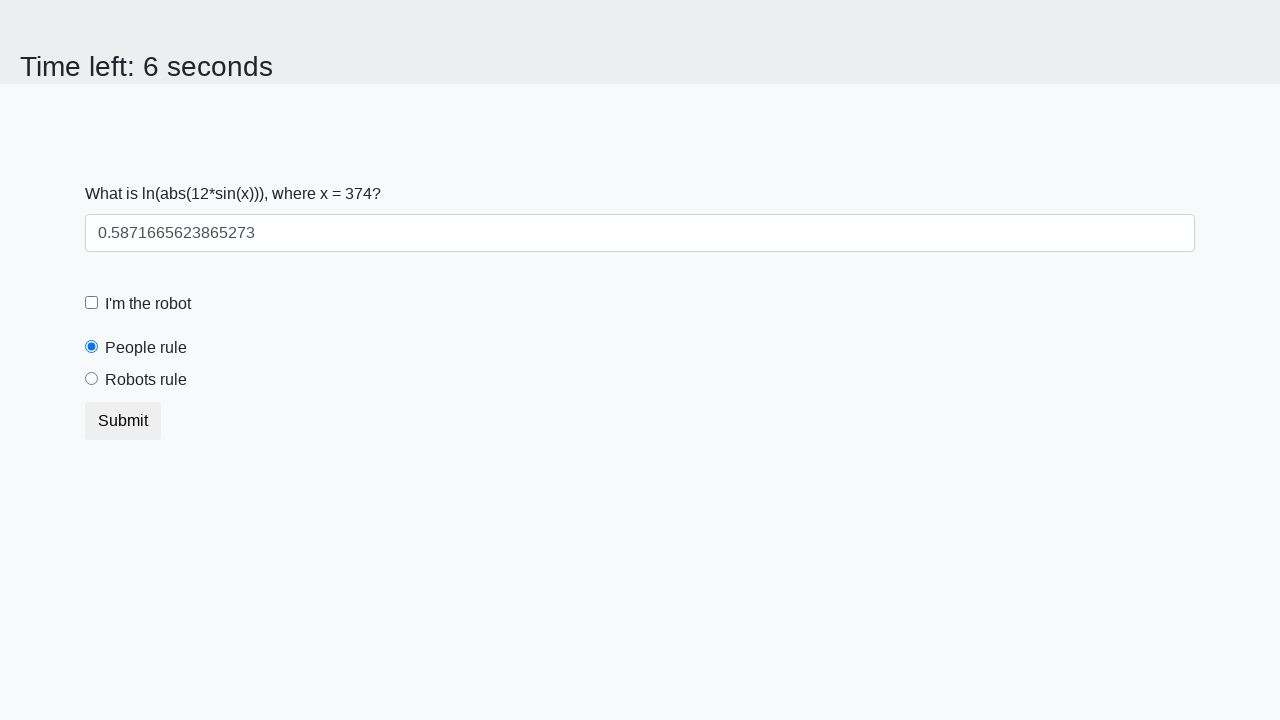

Clicked robot verification checkbox at (92, 303) on #robotCheckbox
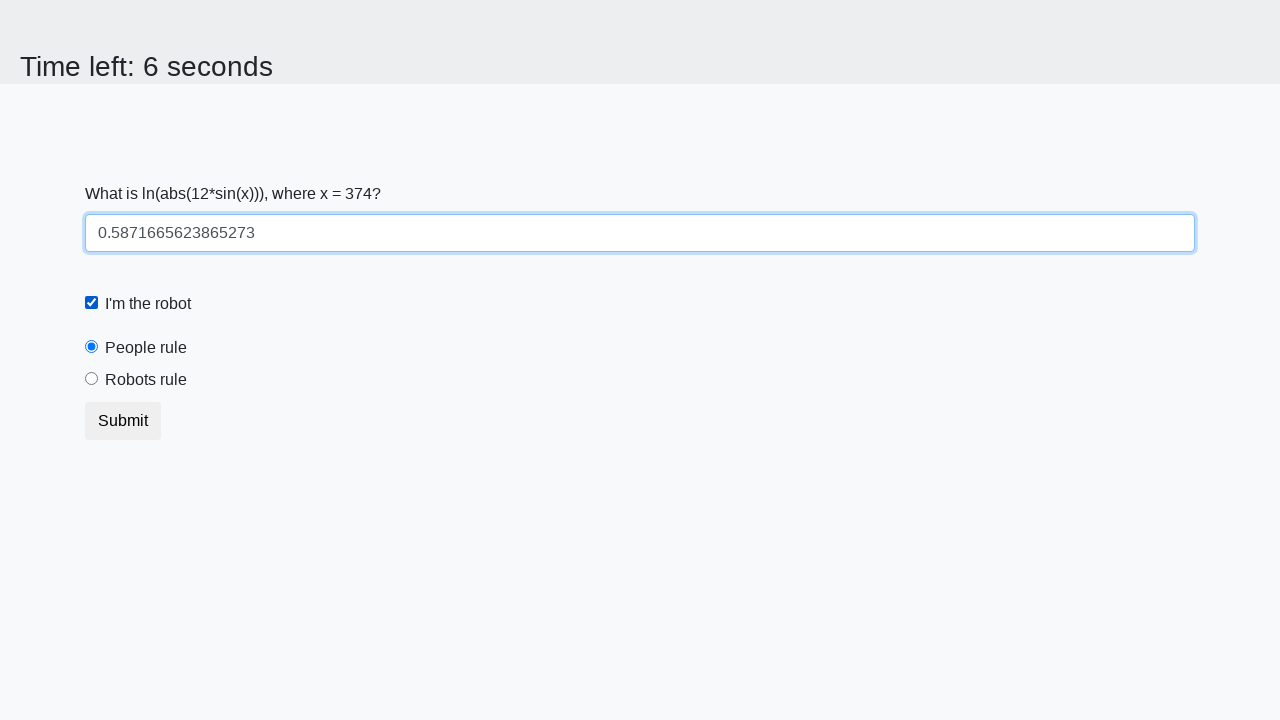

Clicked robots rule radio button at (92, 379) on #robotsRule
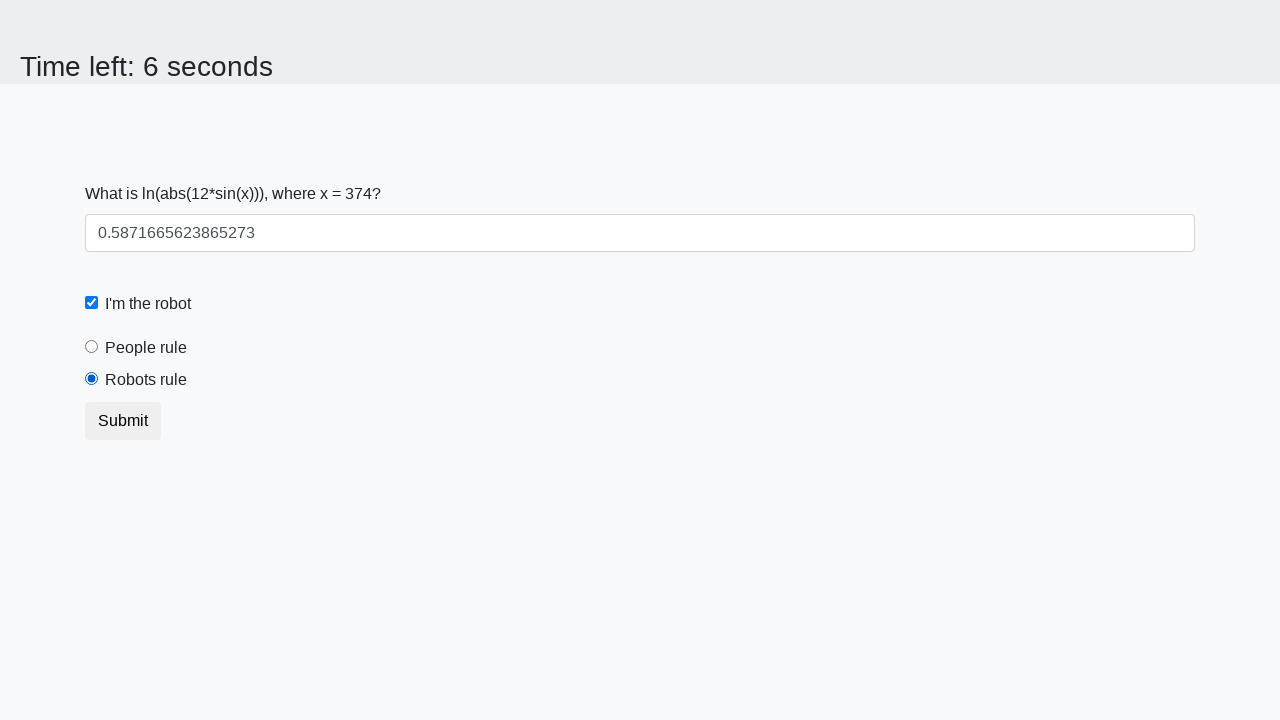

Clicked submit button to complete form at (123, 421) on .btn-default
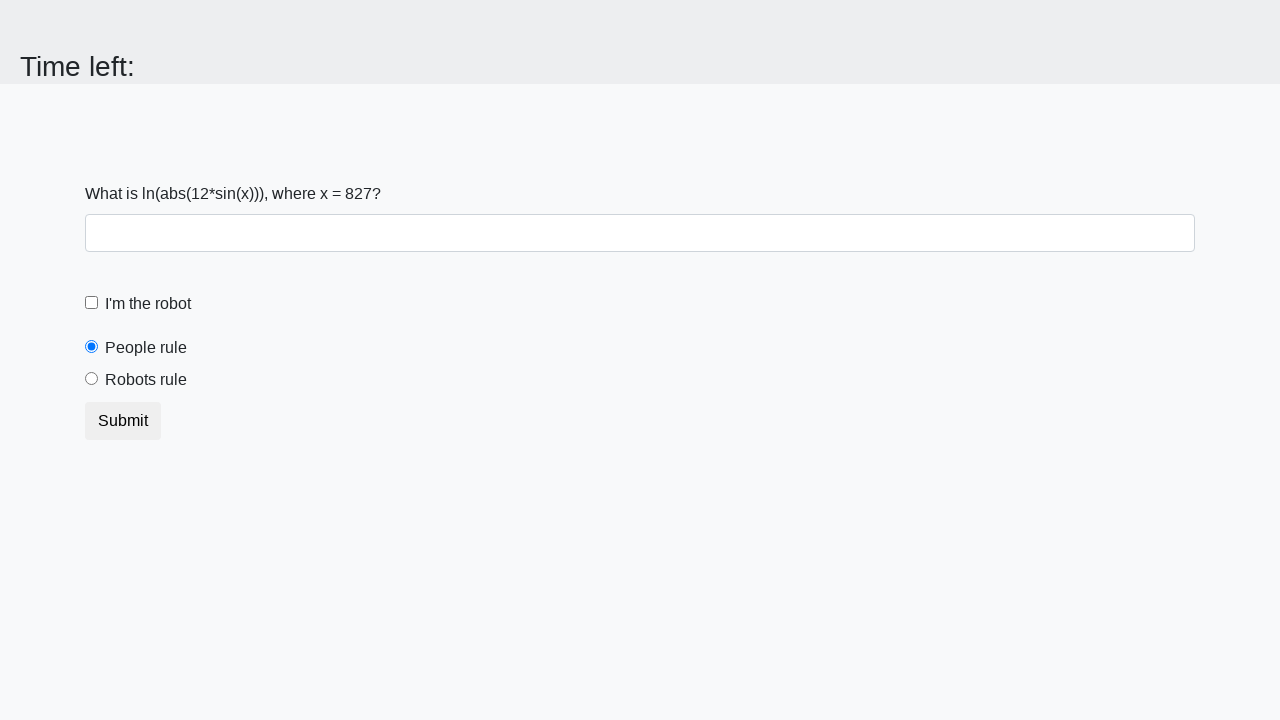

Waited for form submission result
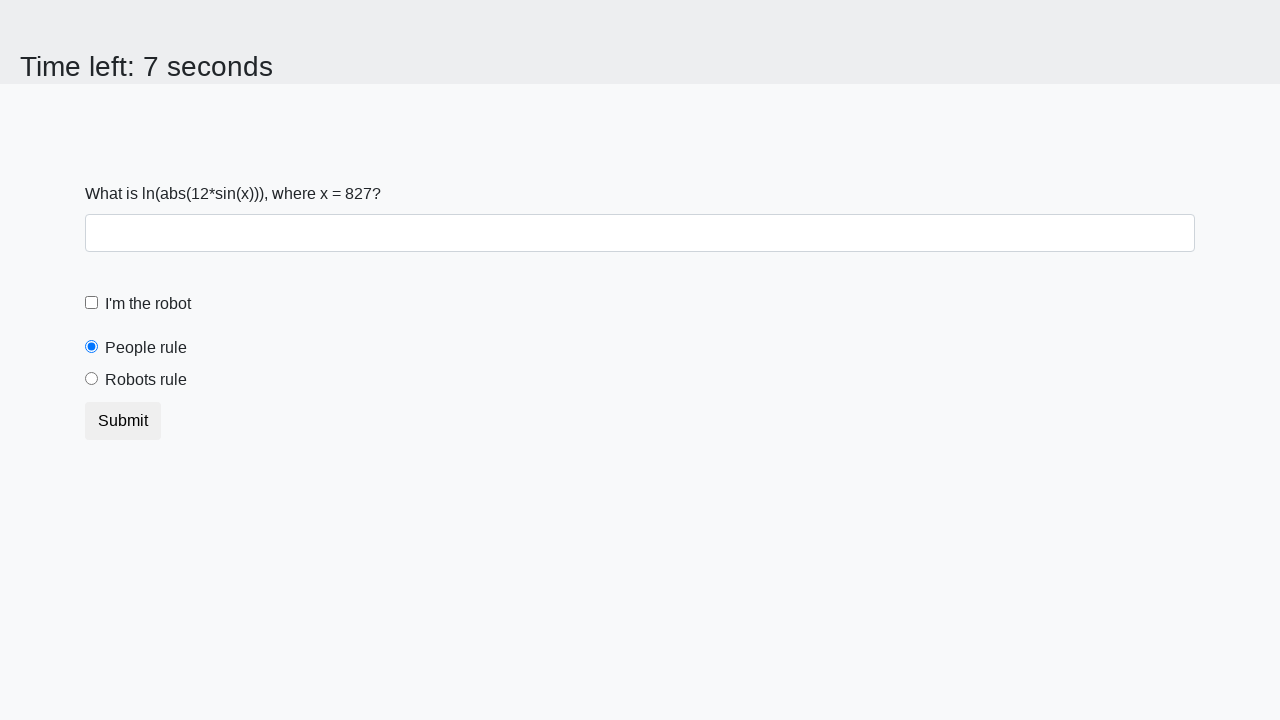

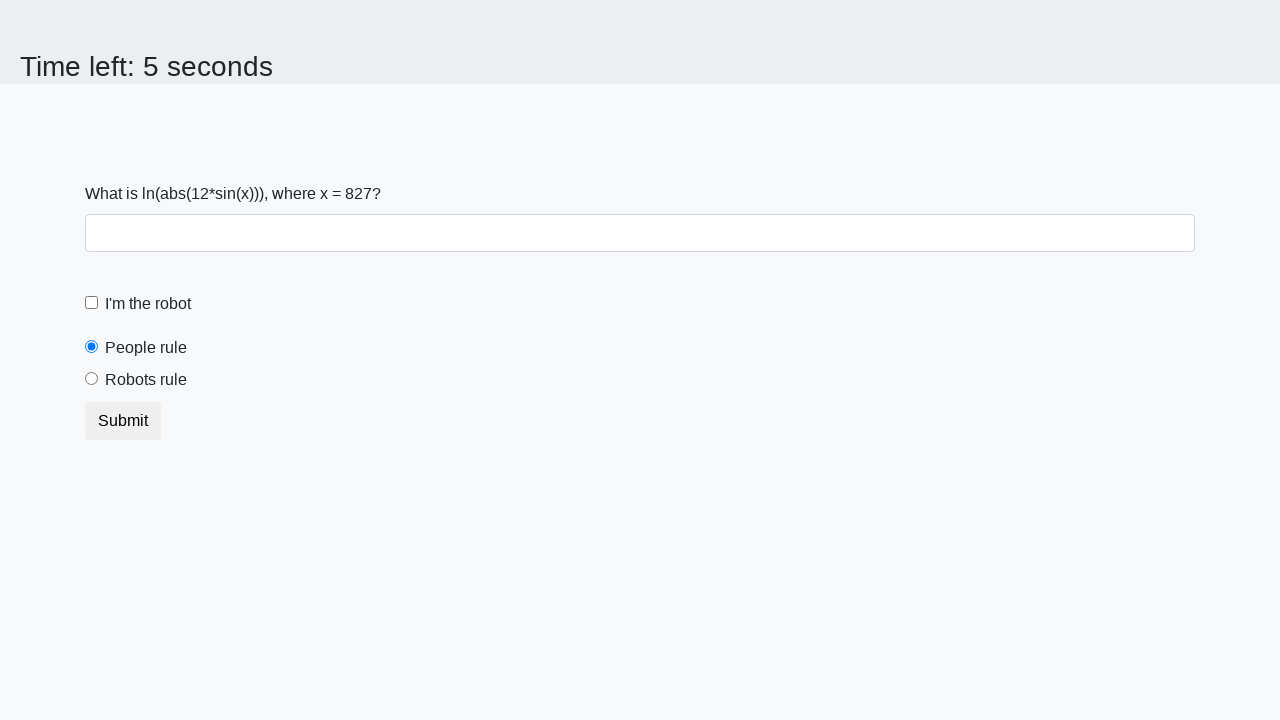